Tests dropdown selection functionality on BlazeDemo by selecting different departure and destination cities from the dropdown menus

Starting URL: https://blazedemo.com/

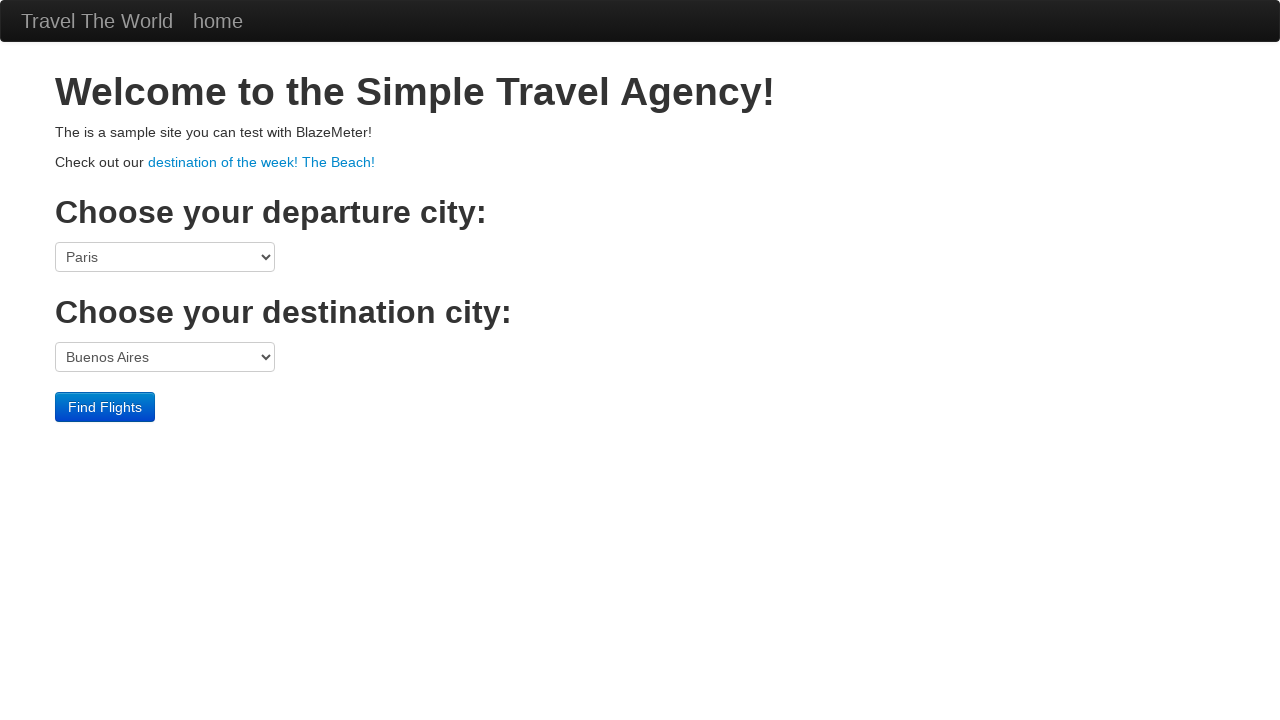

Selected Portland as departure city from dropdown on xpath=/html/body/div[3]/form/select[1]
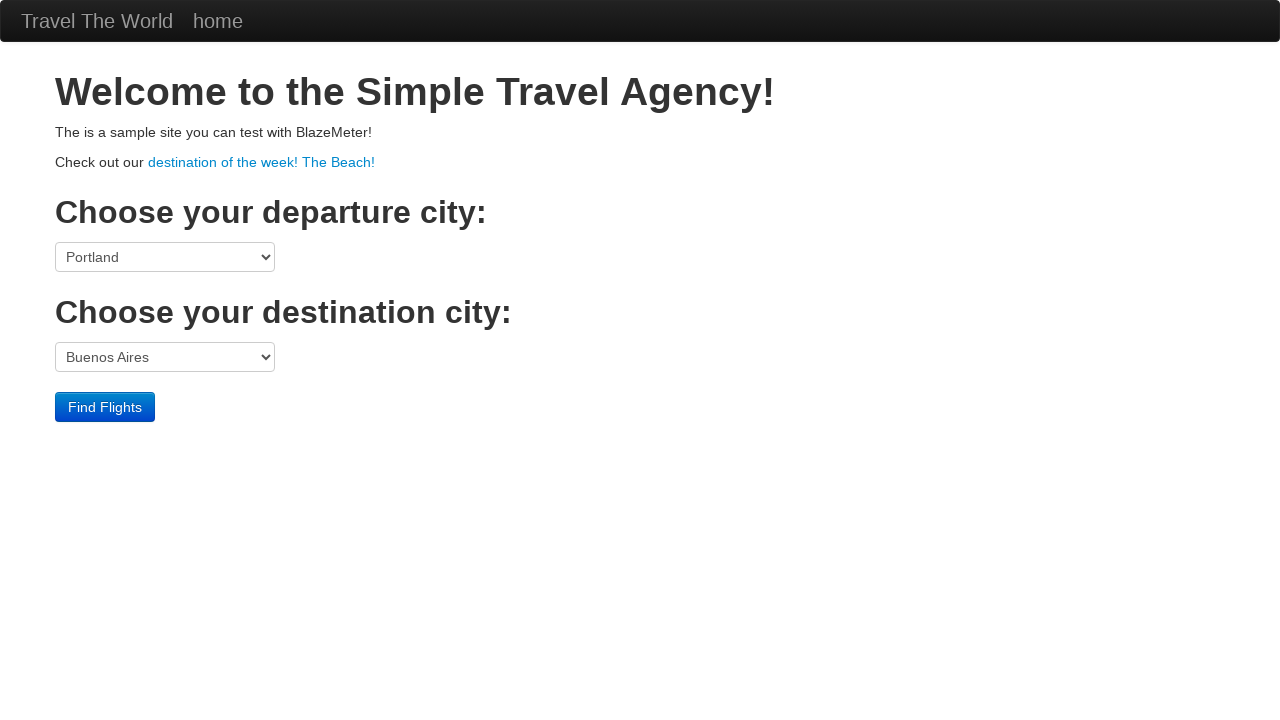

Changed departure city to Mexico City on xpath=/html/body/div[3]/form/select[1]
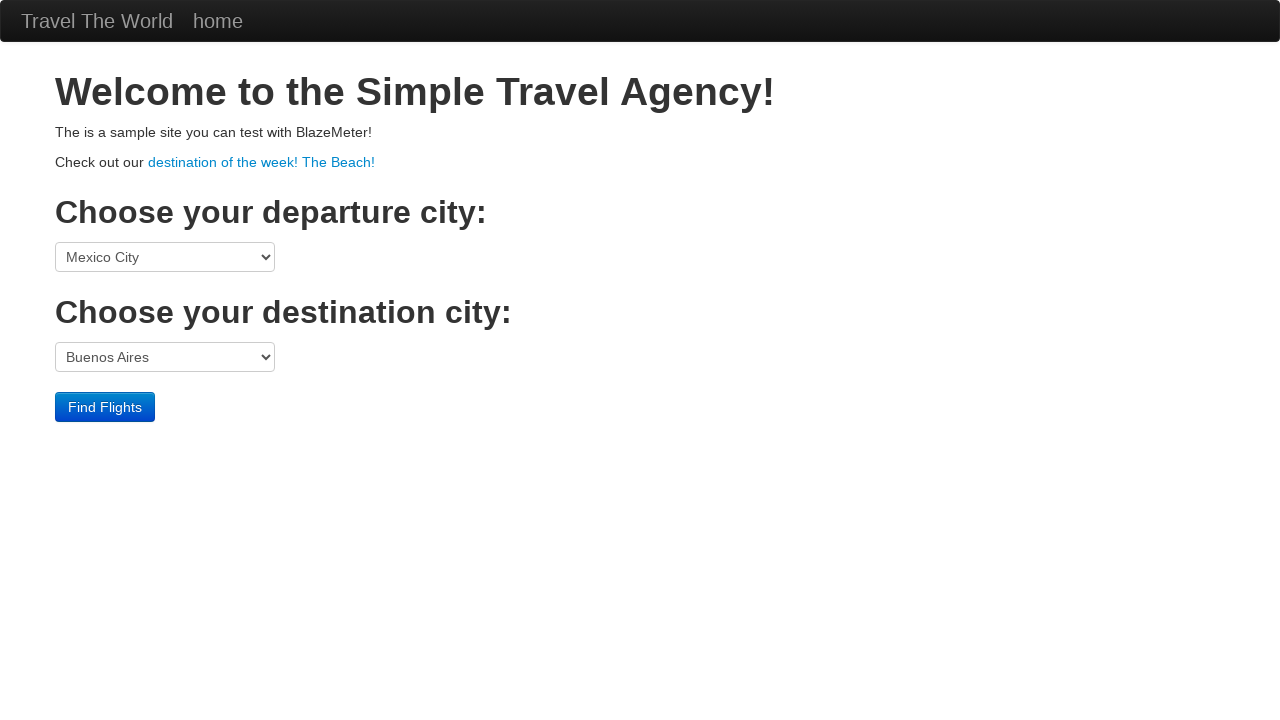

Selected New York as destination city from dropdown on xpath=/html/body/div[3]/form/select[2]
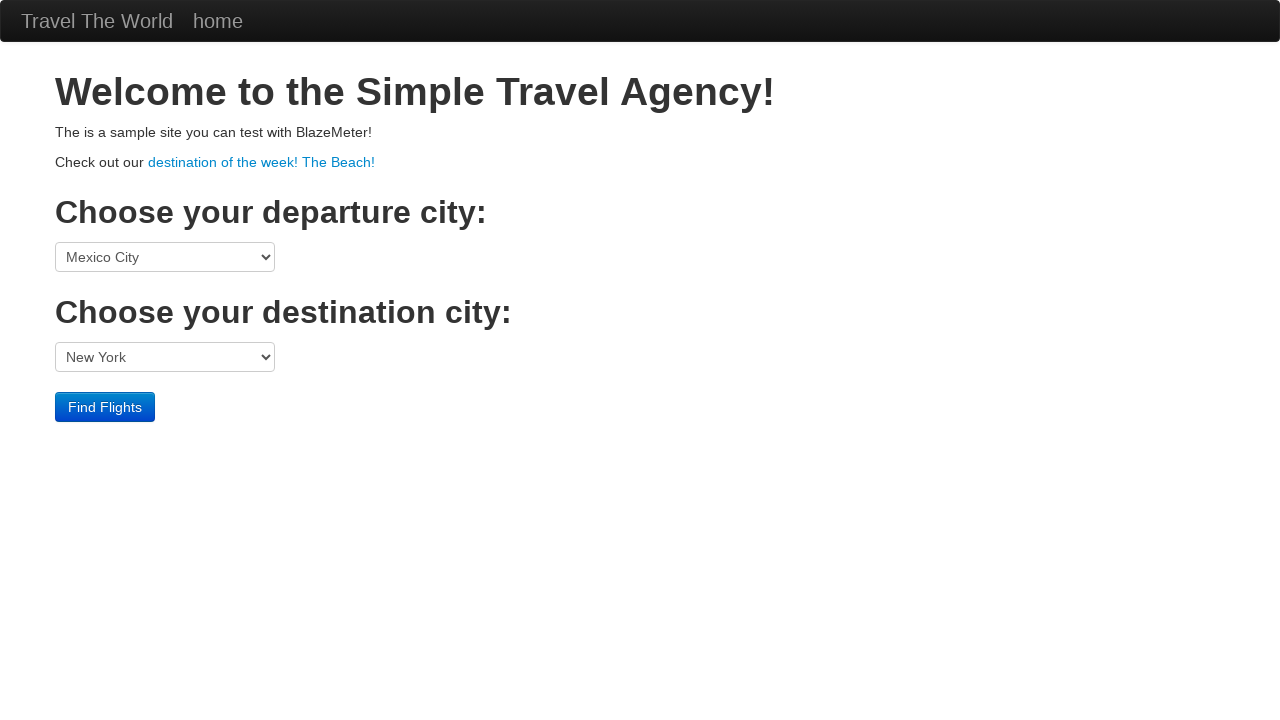

Changed destination city to Berlin on xpath=/html/body/div[3]/form/select[2]
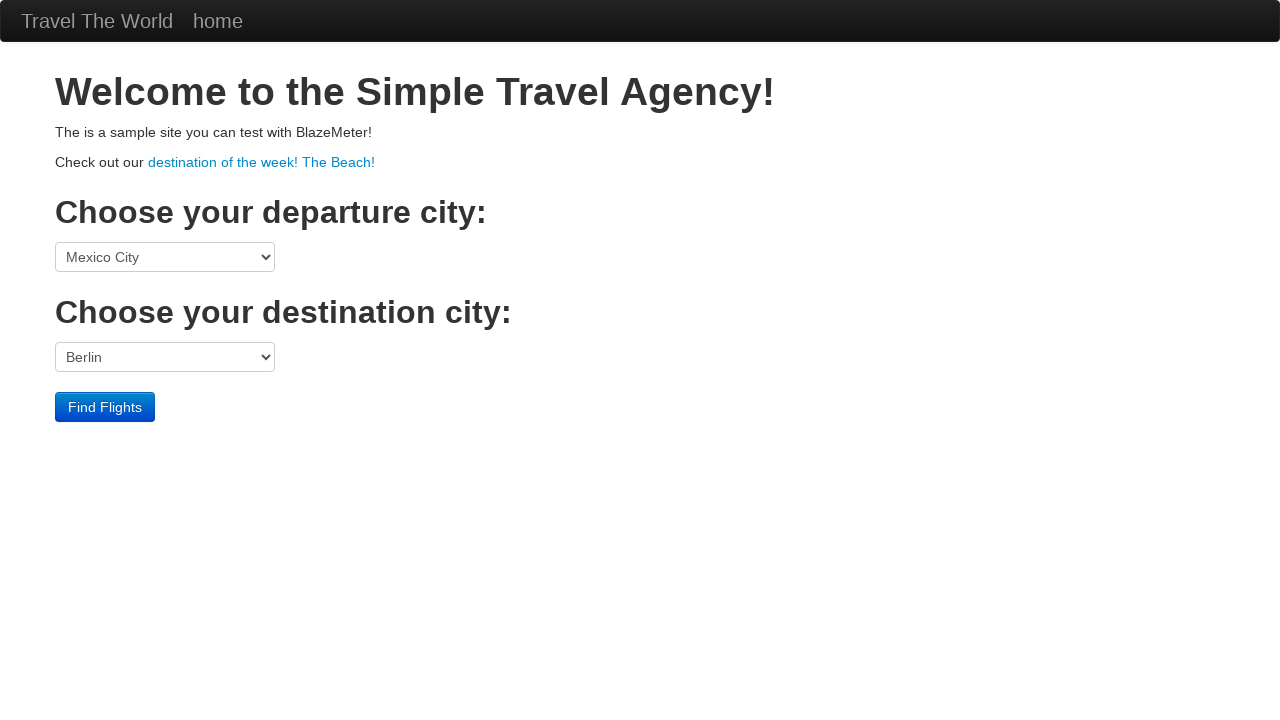

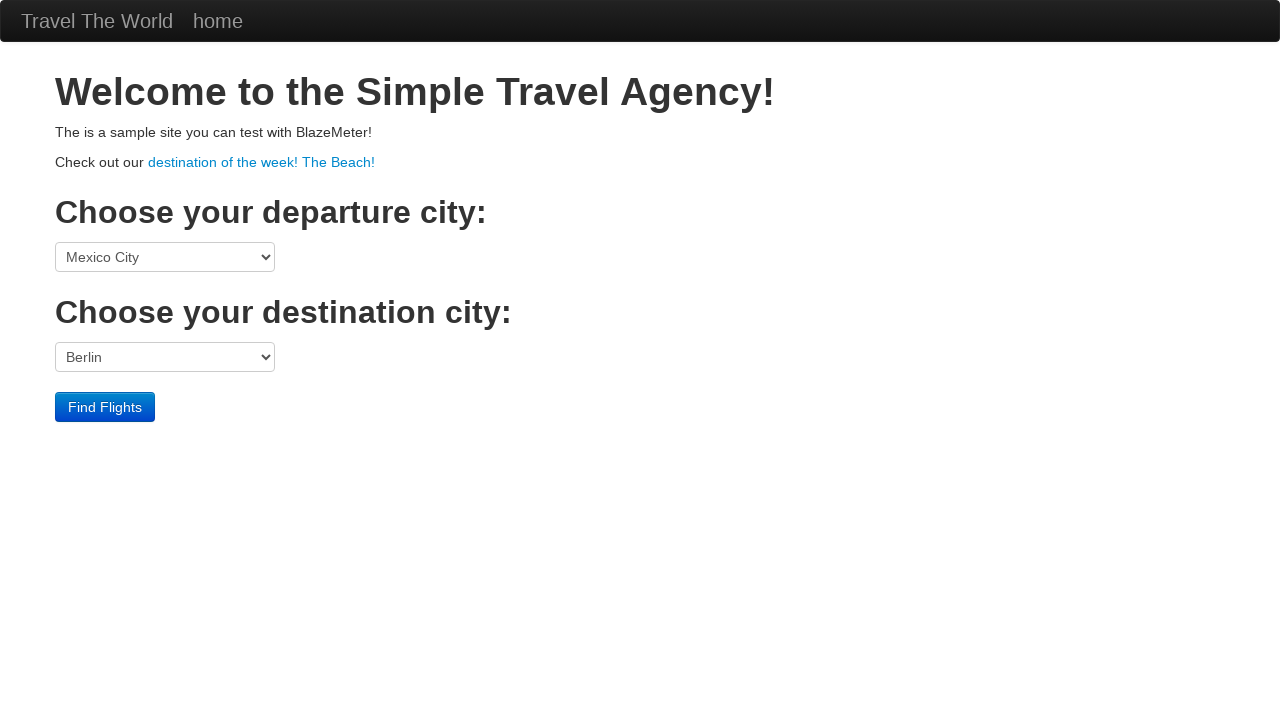